Tests an e-commerce site by adding multiple products to cart, proceeding to checkout, and applying a promo code

Starting URL: https://rahulshettyacademy.com/seleniumPractise/#/

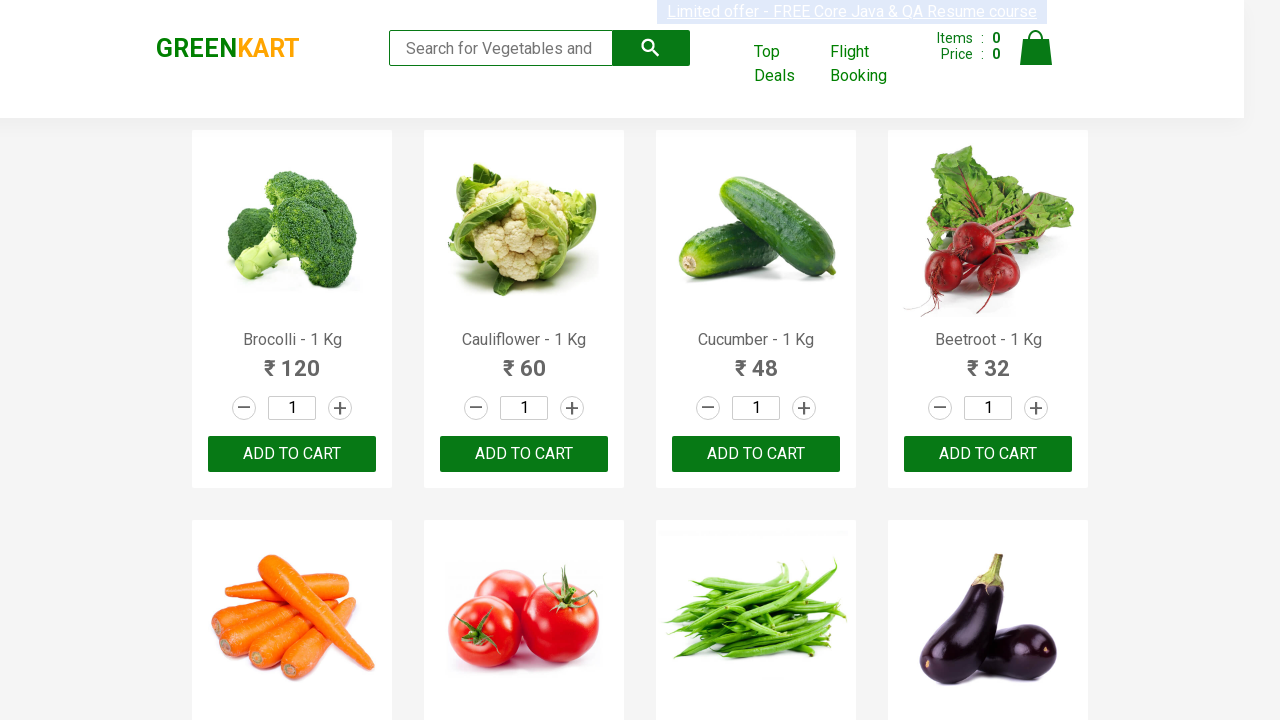

Waited 3 seconds for page to load
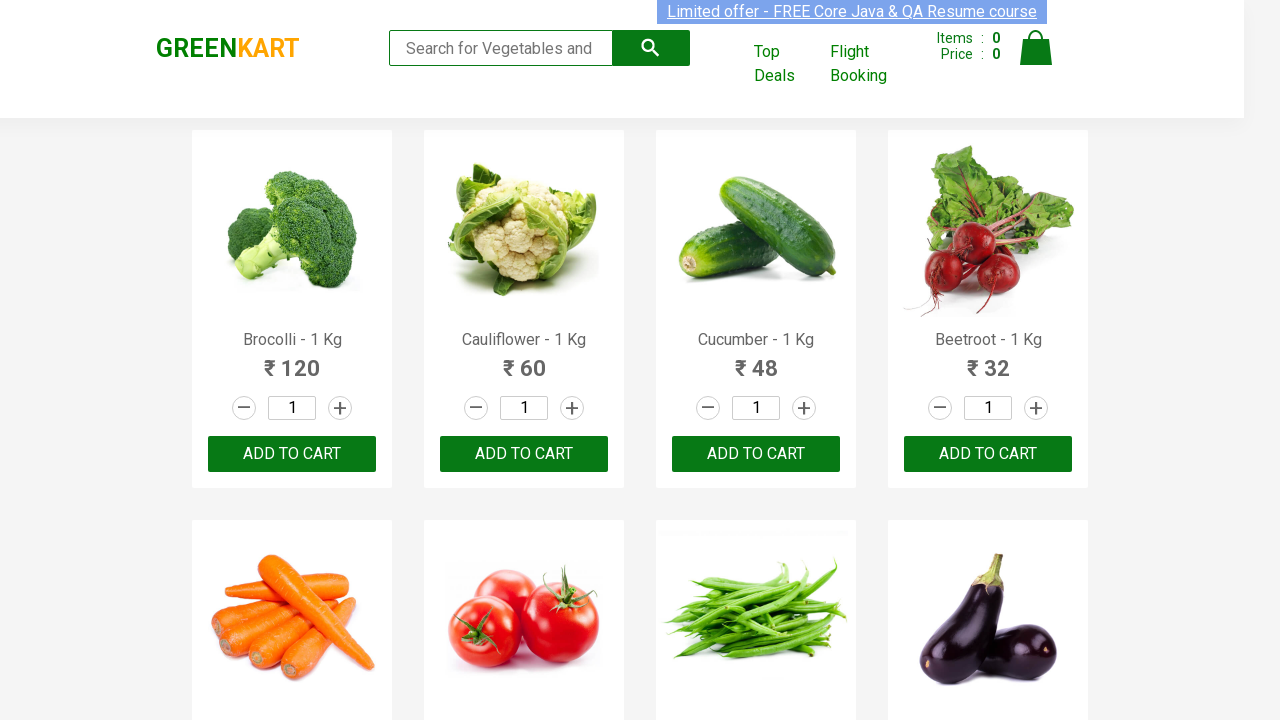

Retrieved all product elements from page
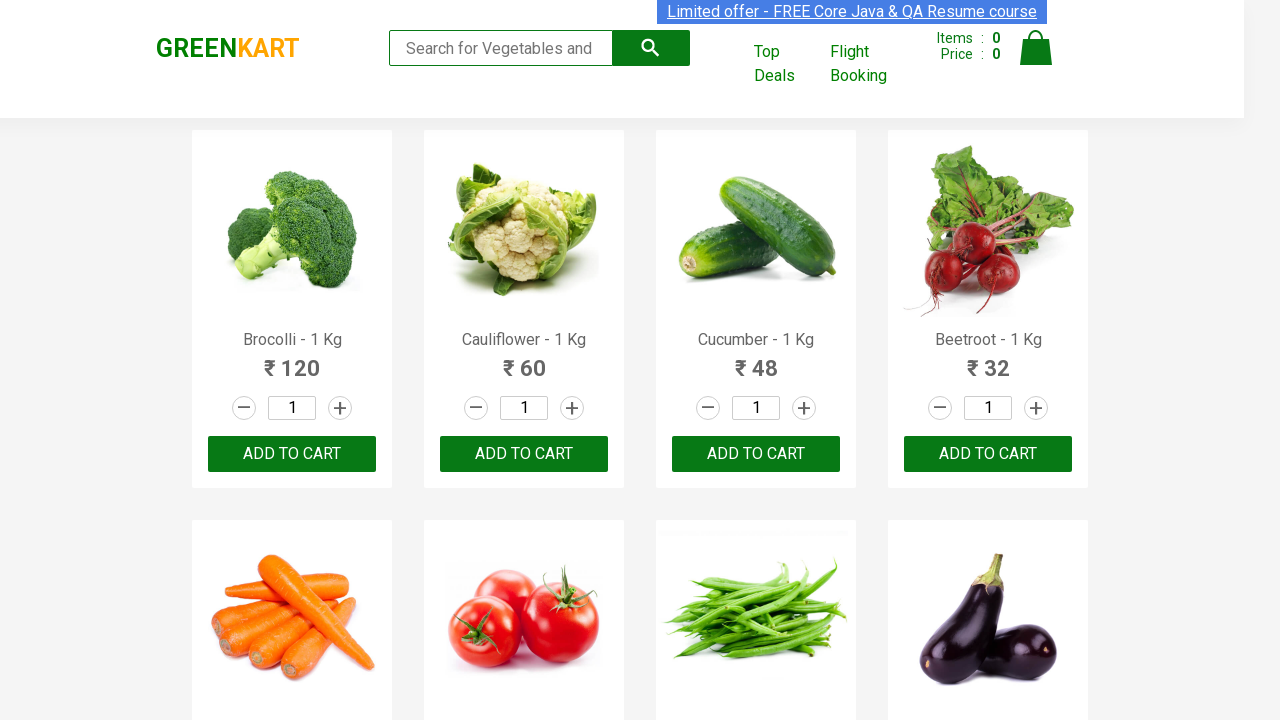

Added 'Capsicum' to cart at (292, 360) on div.product-action button >> nth=8
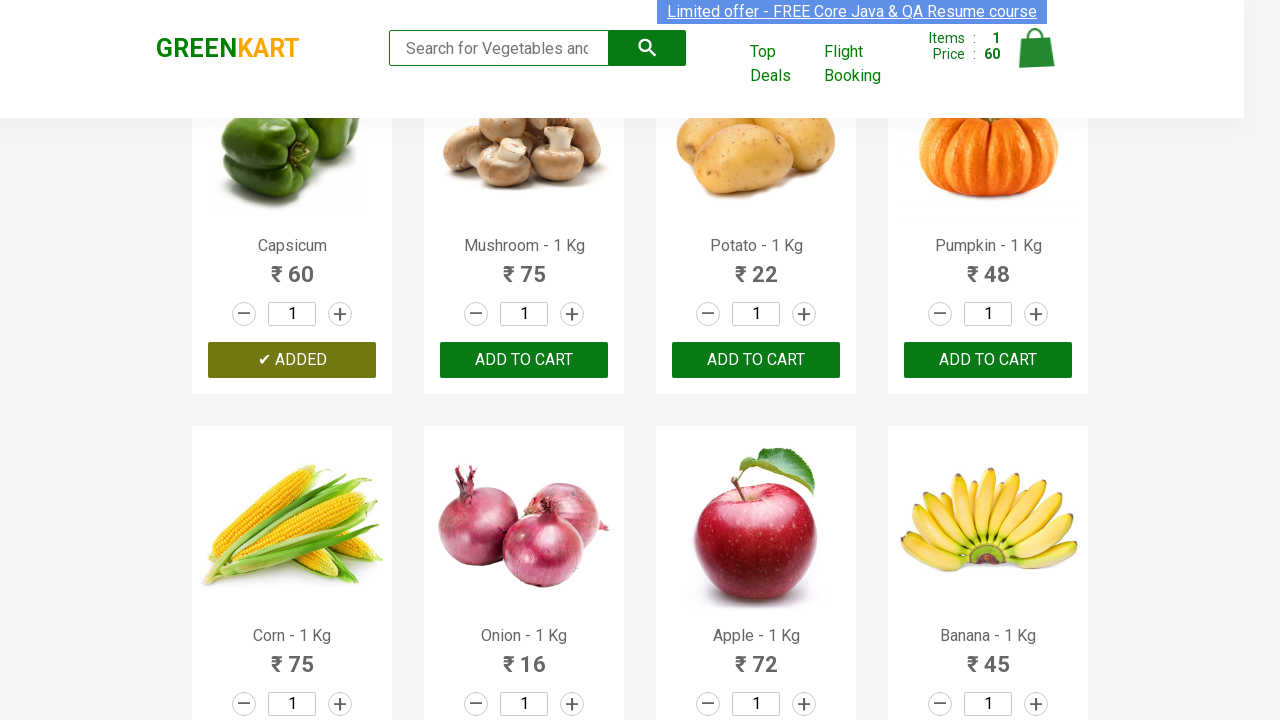

Added 'Potato' to cart at (756, 360) on div.product-action button >> nth=10
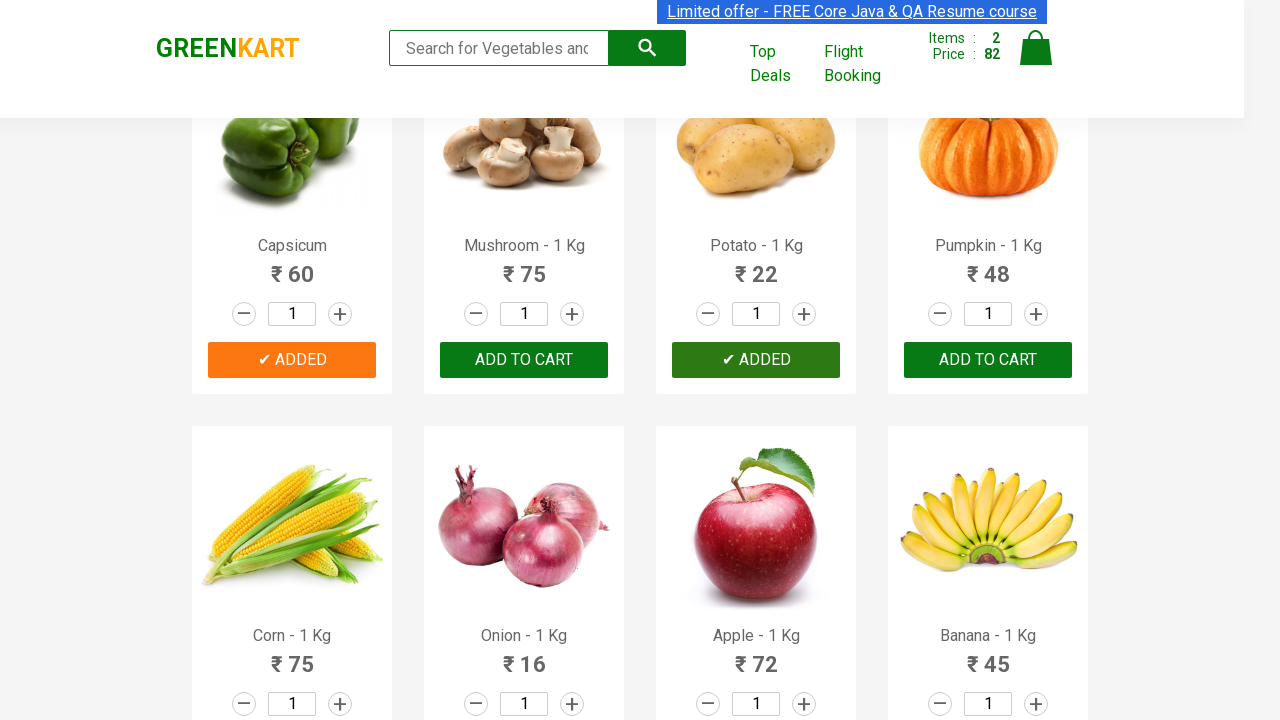

Added 'Apple' to cart at (756, 360) on div.product-action button >> nth=14
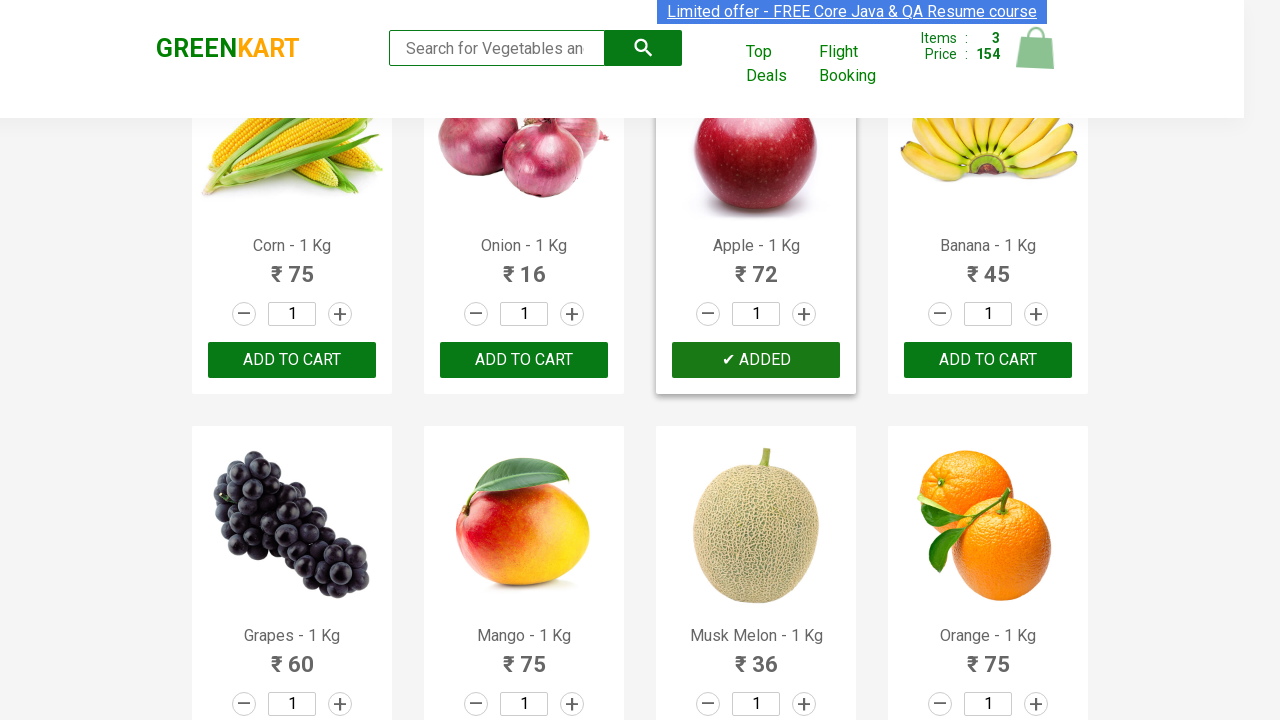

Added 'Pomegranate' to cart at (524, 360) on div.product-action button >> nth=21
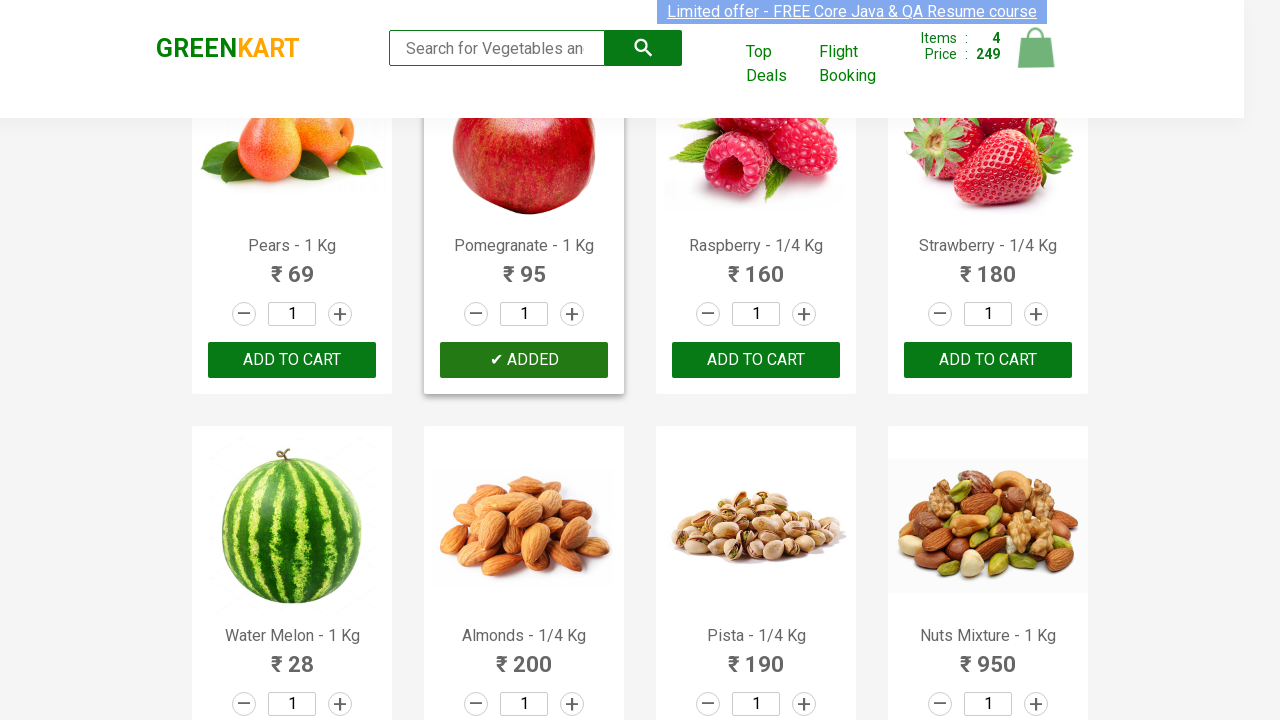

Clicked on cart icon at (1036, 59) on a.cart-icon
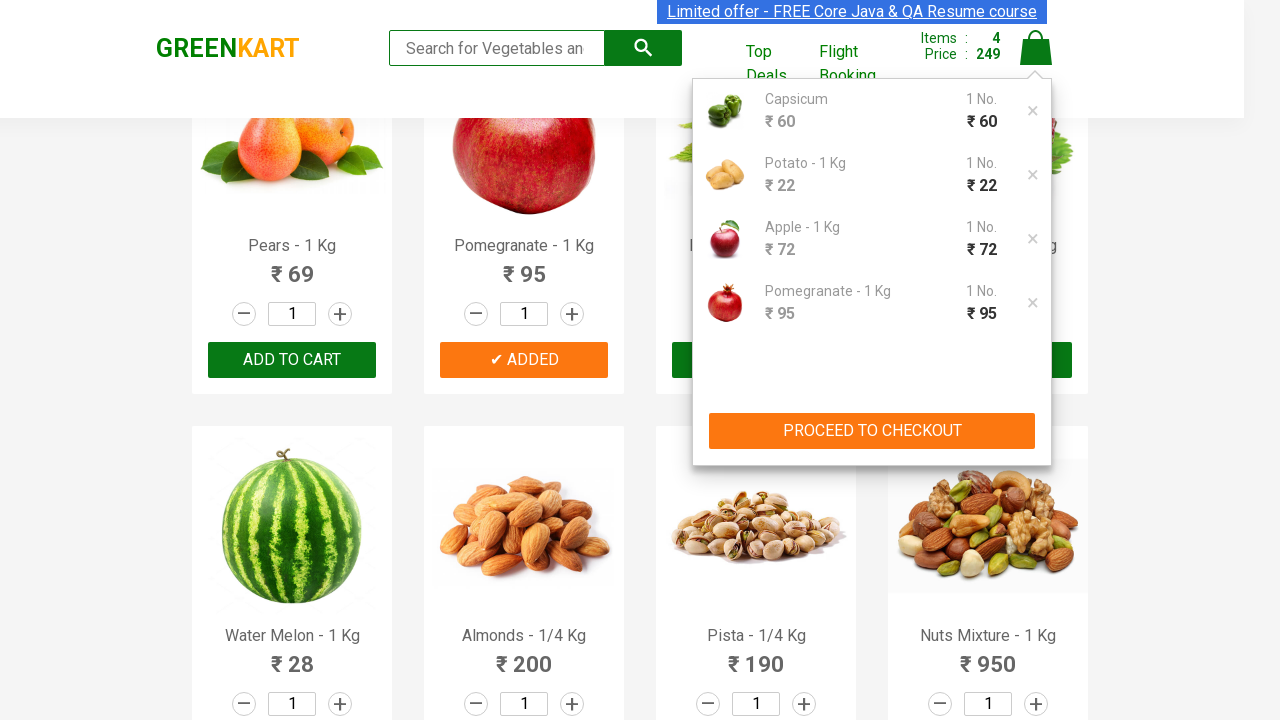

Clicked 'PROCEED TO CHECKOUT' button at (872, 431) on button:text('PROCEED TO CHECKOUT')
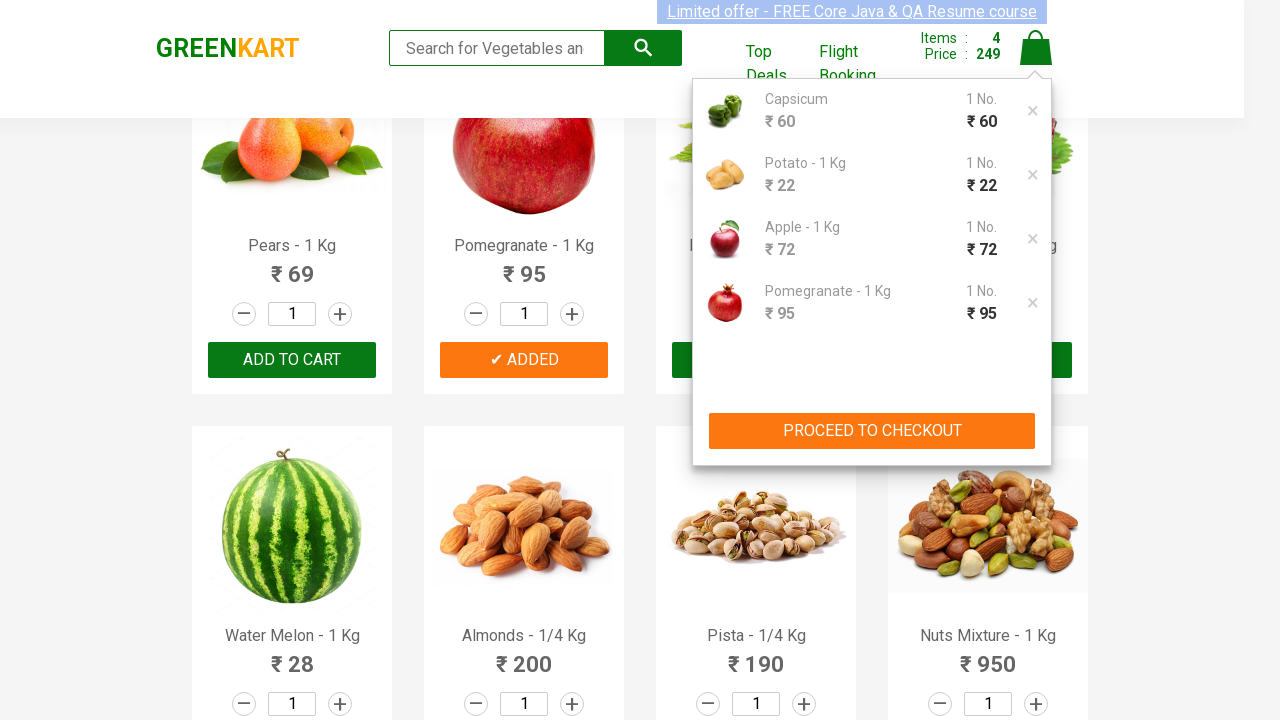

Promo code input field became visible
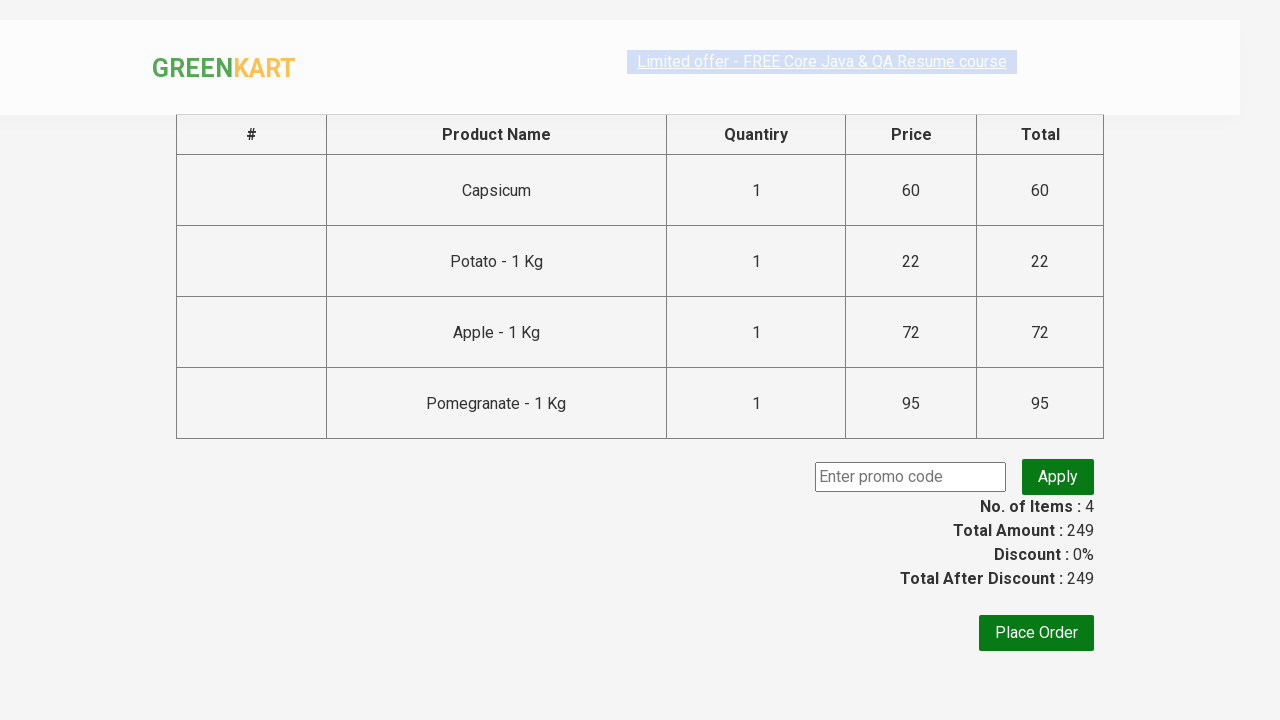

Entered promo code 'rahulshettyacademy' on input.promoCode
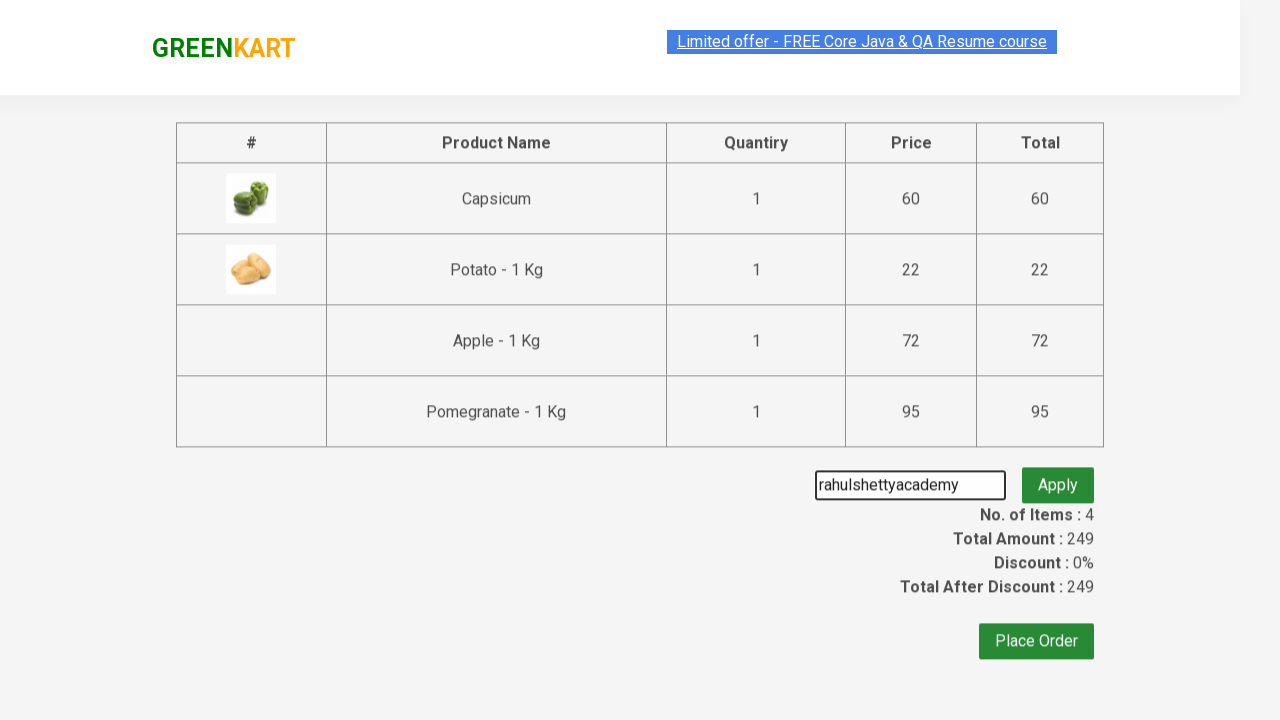

Clicked apply promo code button at (1058, 477) on button.promoBtn
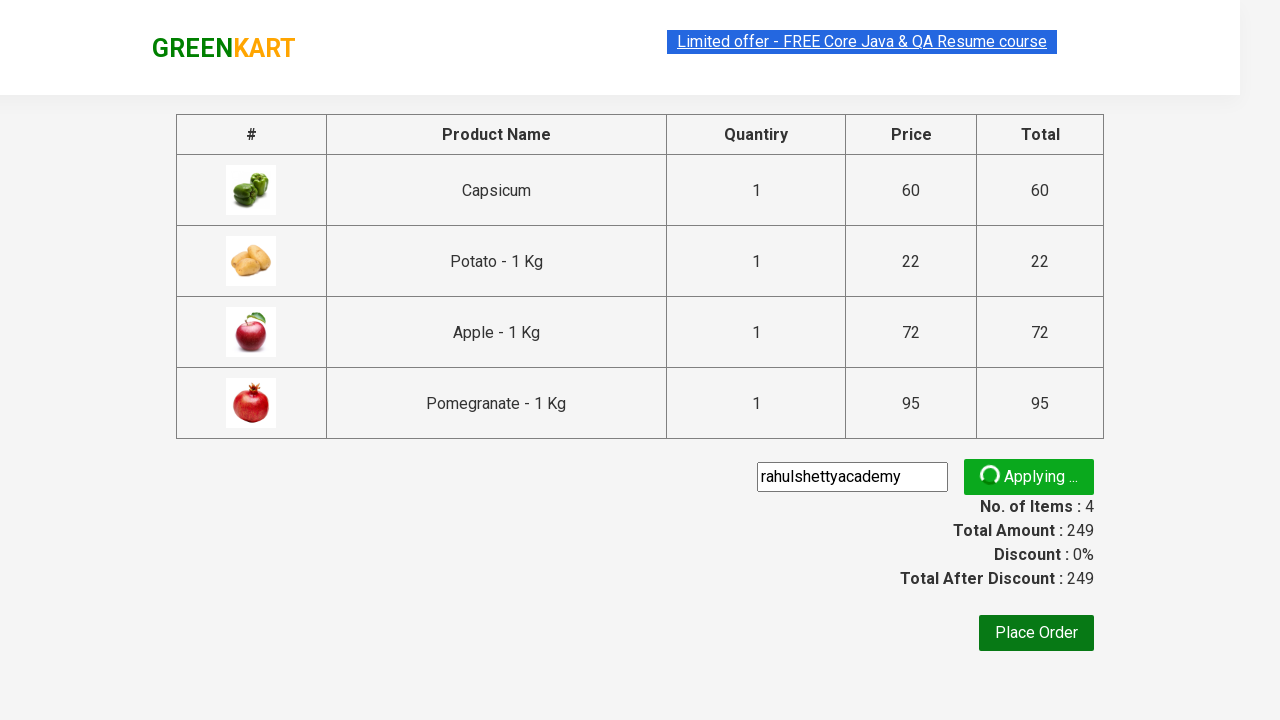

Promo code application message appeared
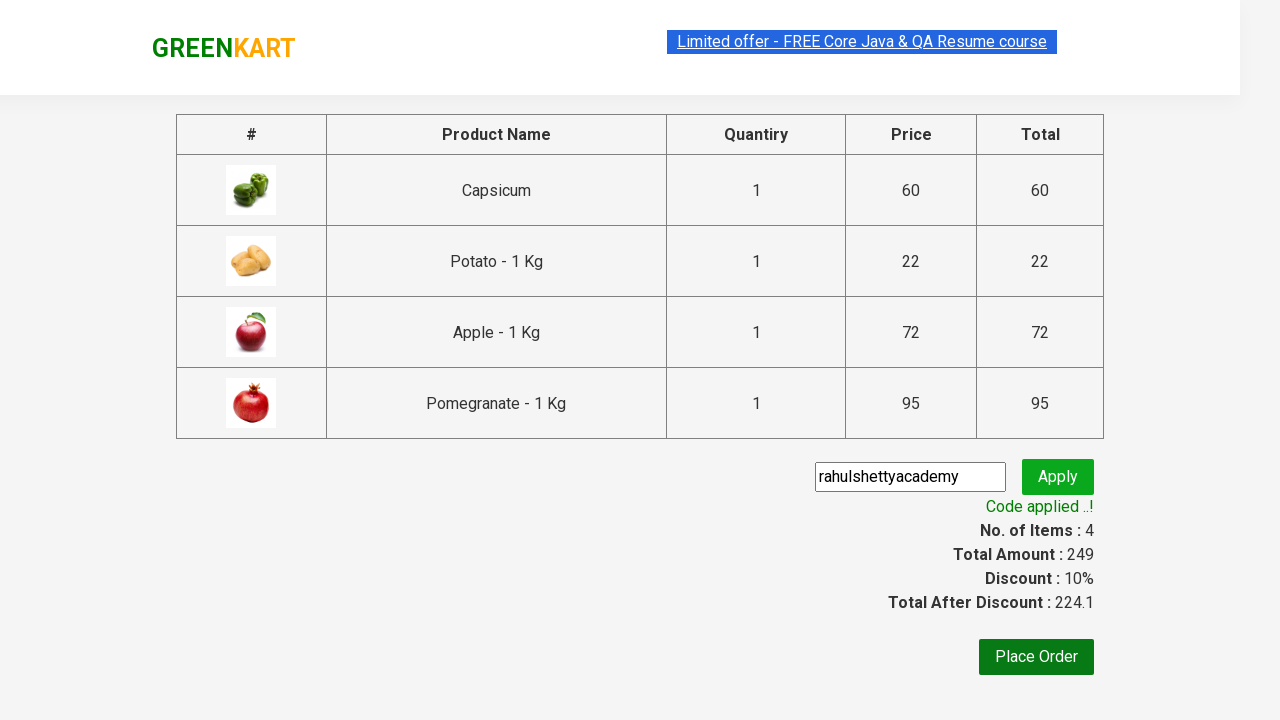

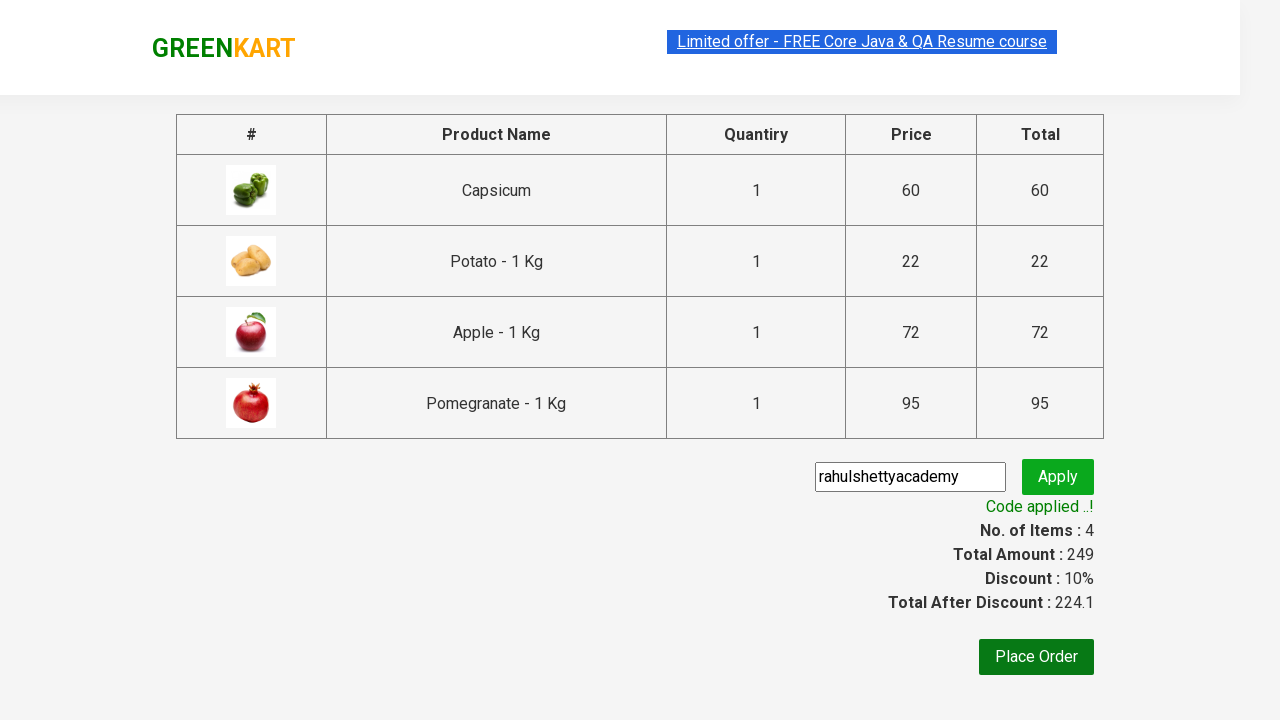